Tests explicit wait functionality by navigating to a page with loading images and waiting for a specific image element to be present, then verifying its src attribute contains the expected value.

Starting URL: https://bonigarcia.dev/selenium-webdriver-java/loading-images.html

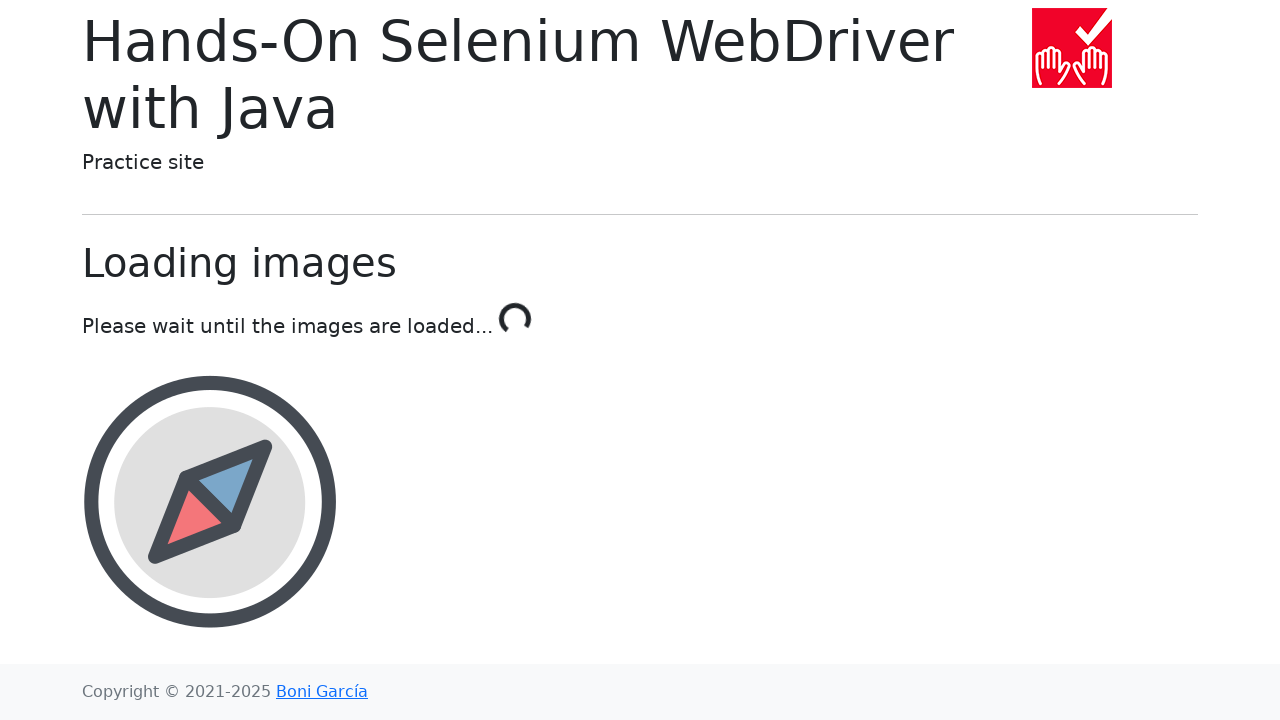

Navigated to loading images page
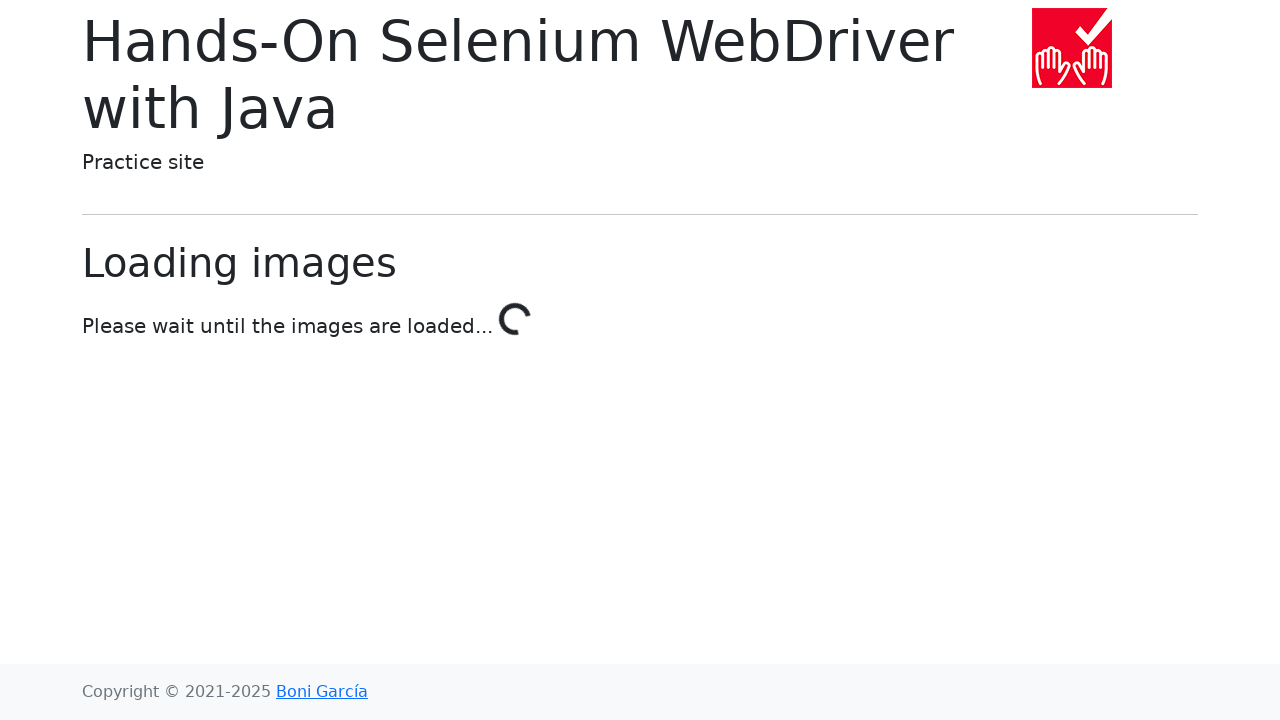

Landscape image element loaded and present
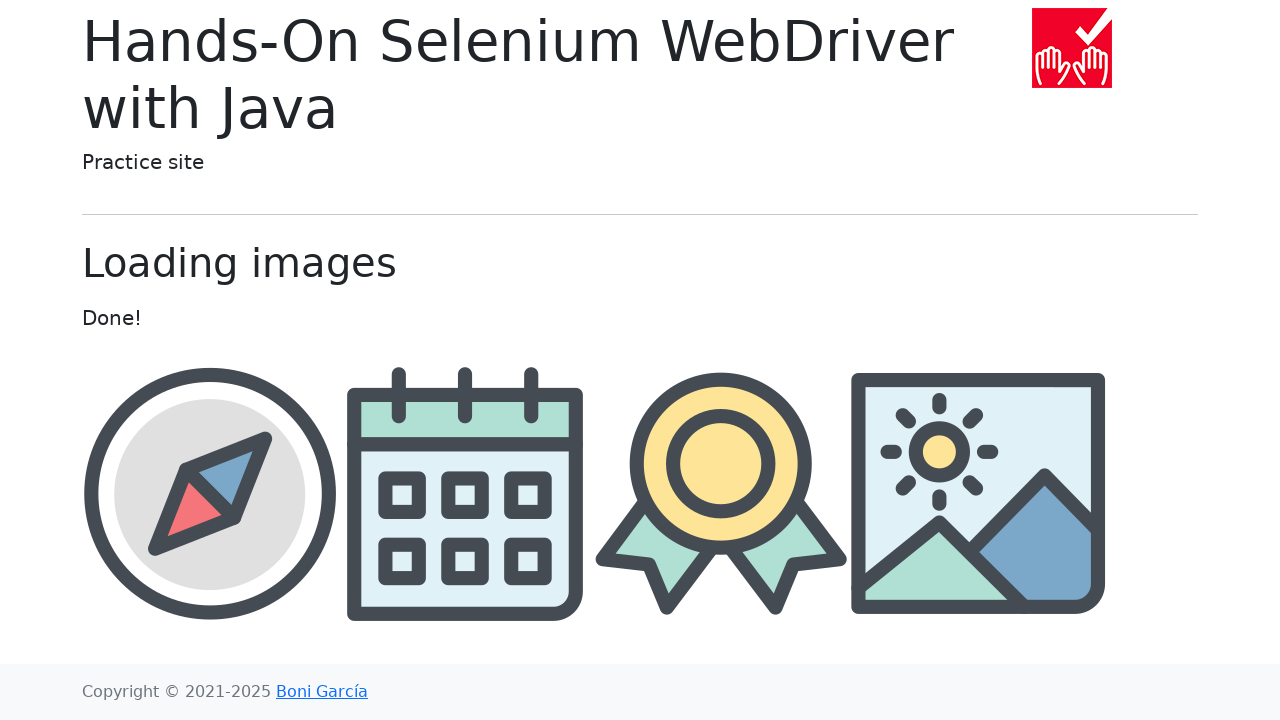

Retrieved src attribute from landscape image
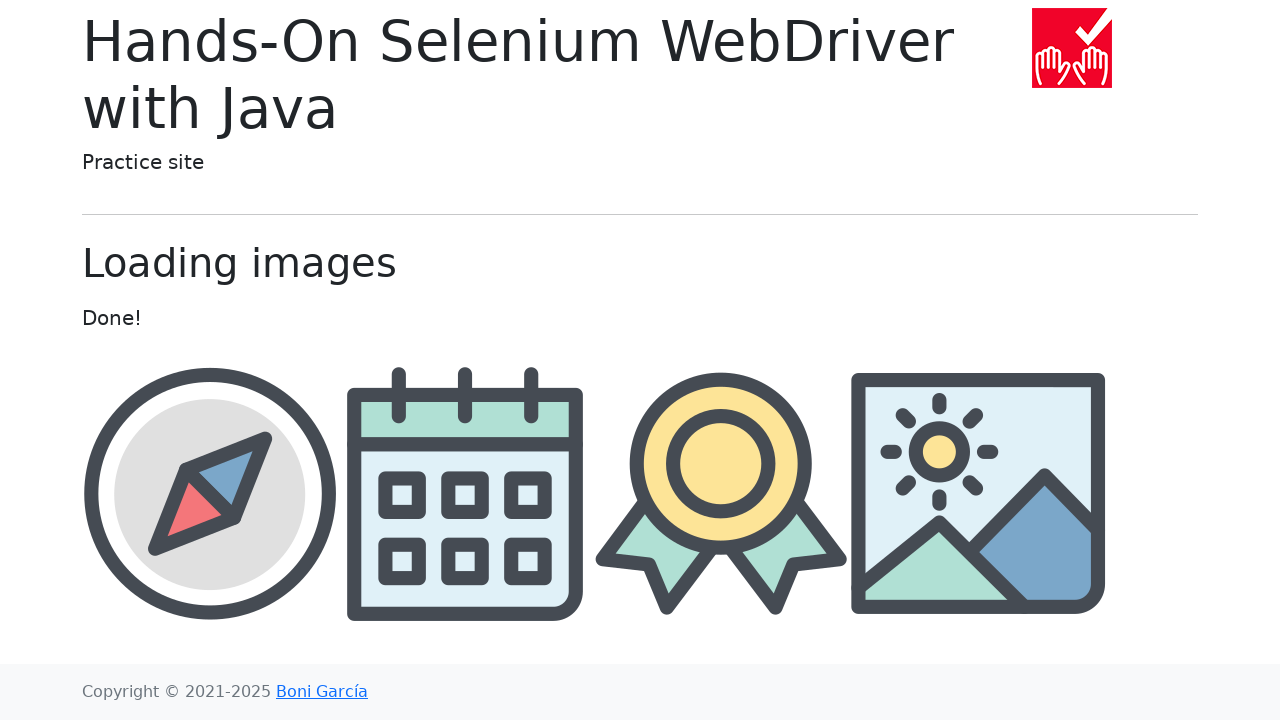

Verified src attribute contains 'landscape'
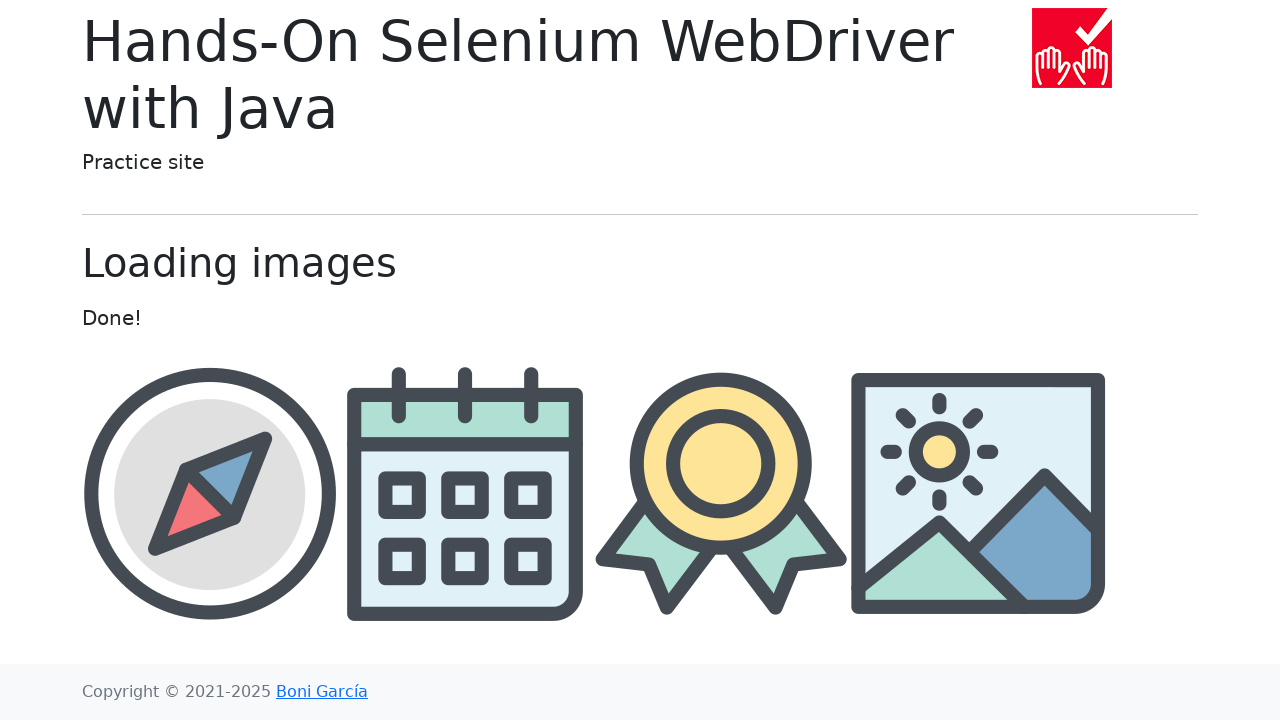

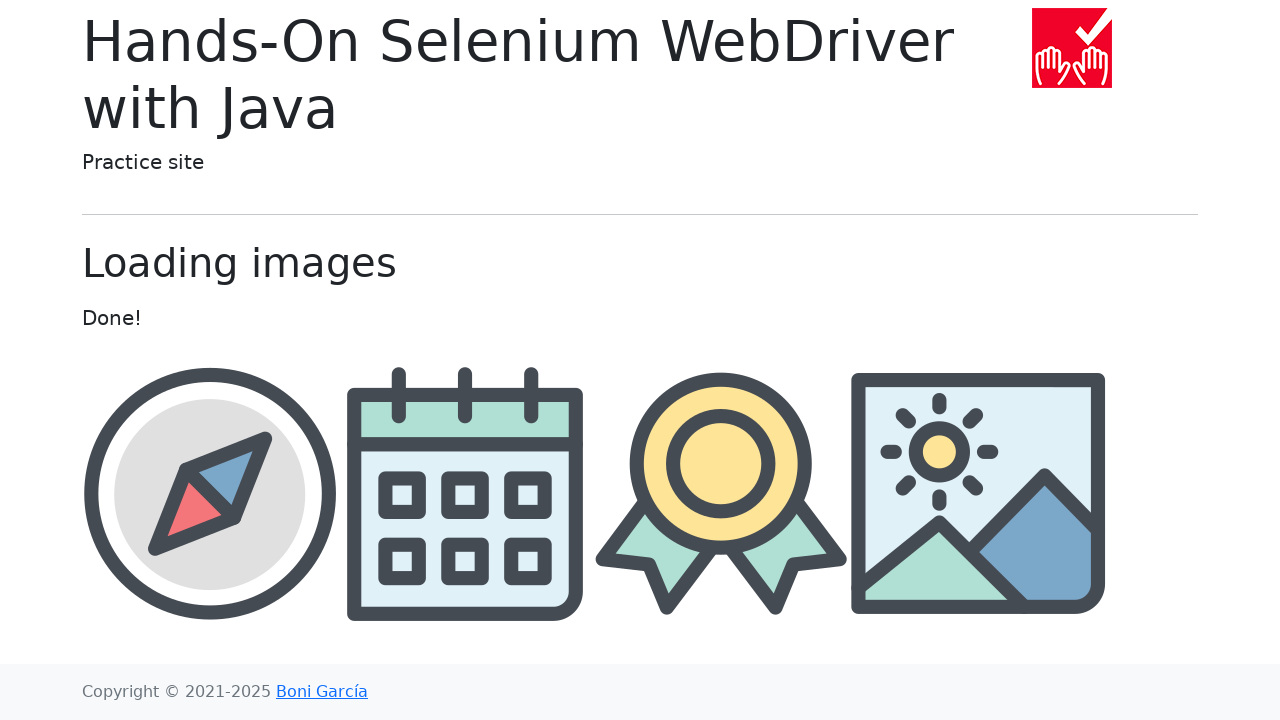